Tests the current address textarea by entering an address and verifying the value

Starting URL: https://demoqa.com/automation-practice-form

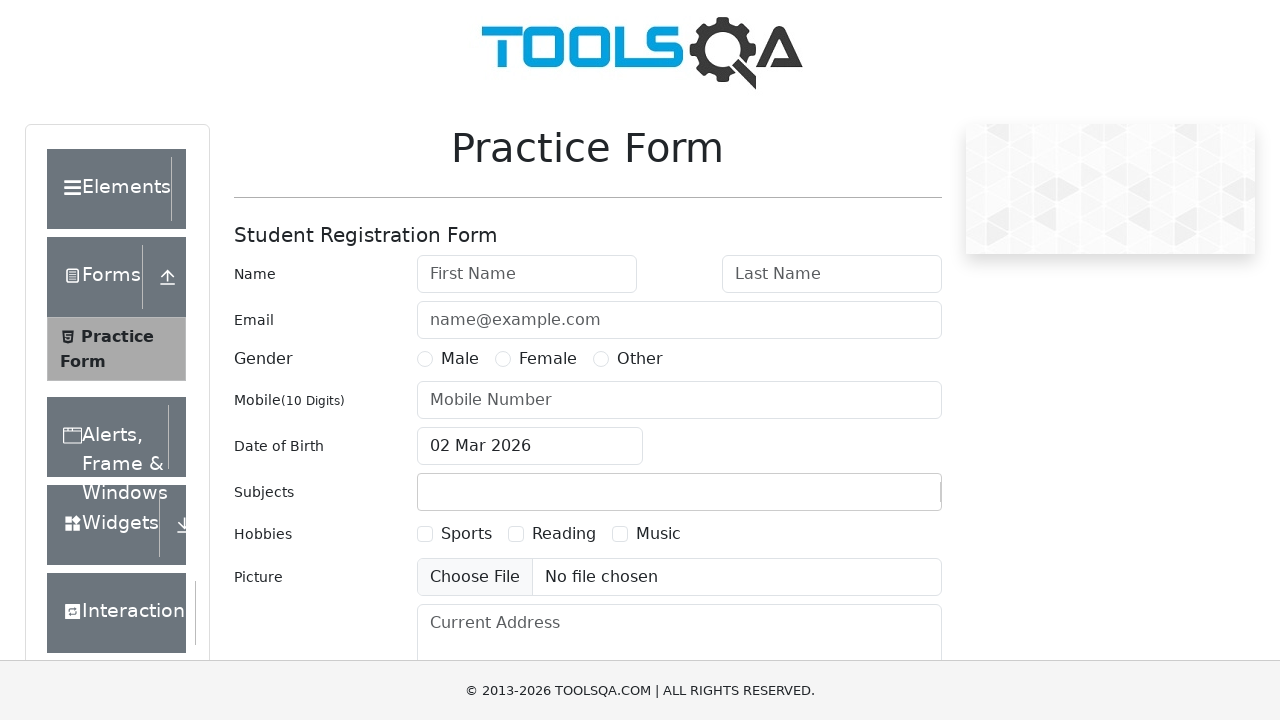

Clicked on the current address textarea at (679, 654) on #currentAddress
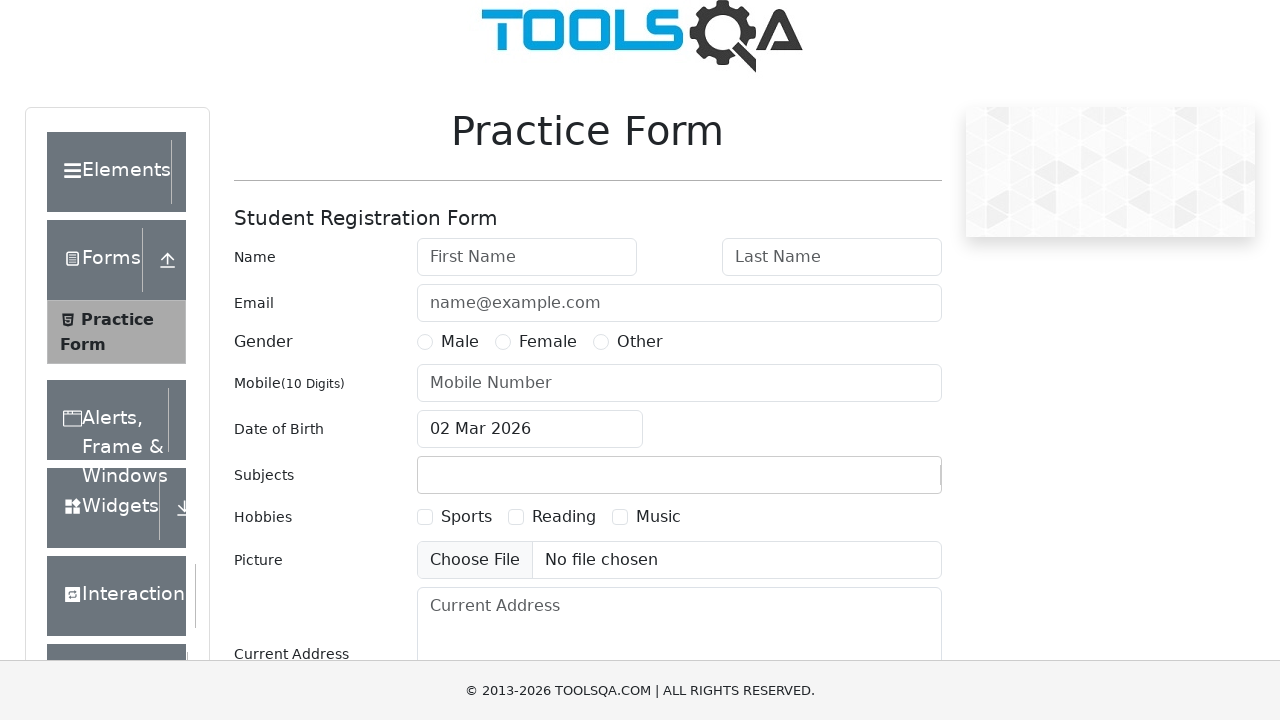

Filled address textarea with '187 Ramalayam ColonyCoutralam 627802 Tenkasi District.' on #currentAddress
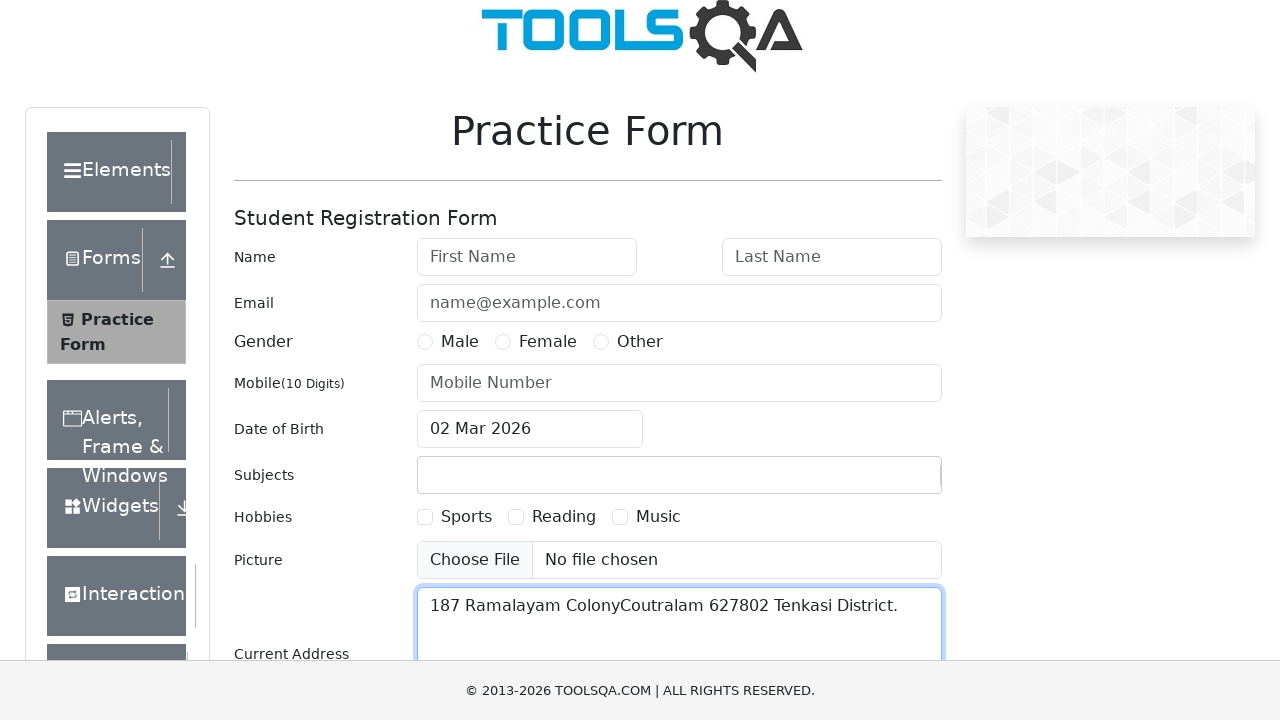

Verified that the address textarea contains the expected value
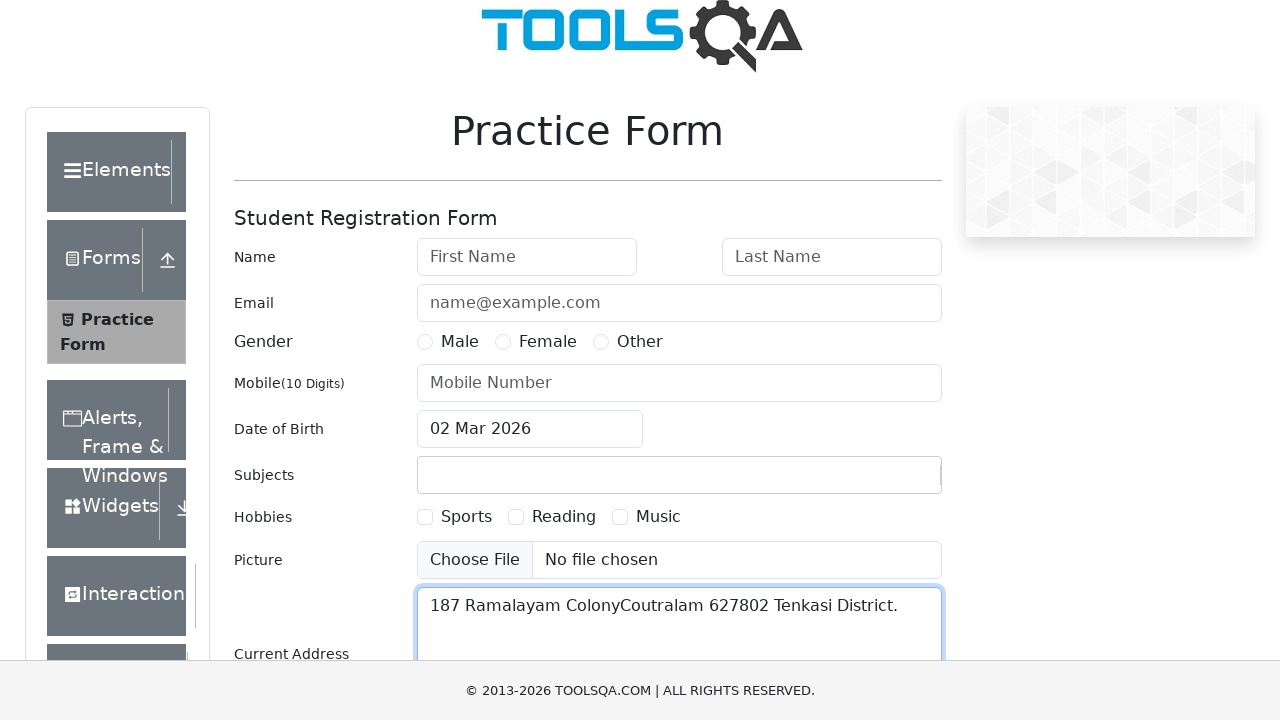

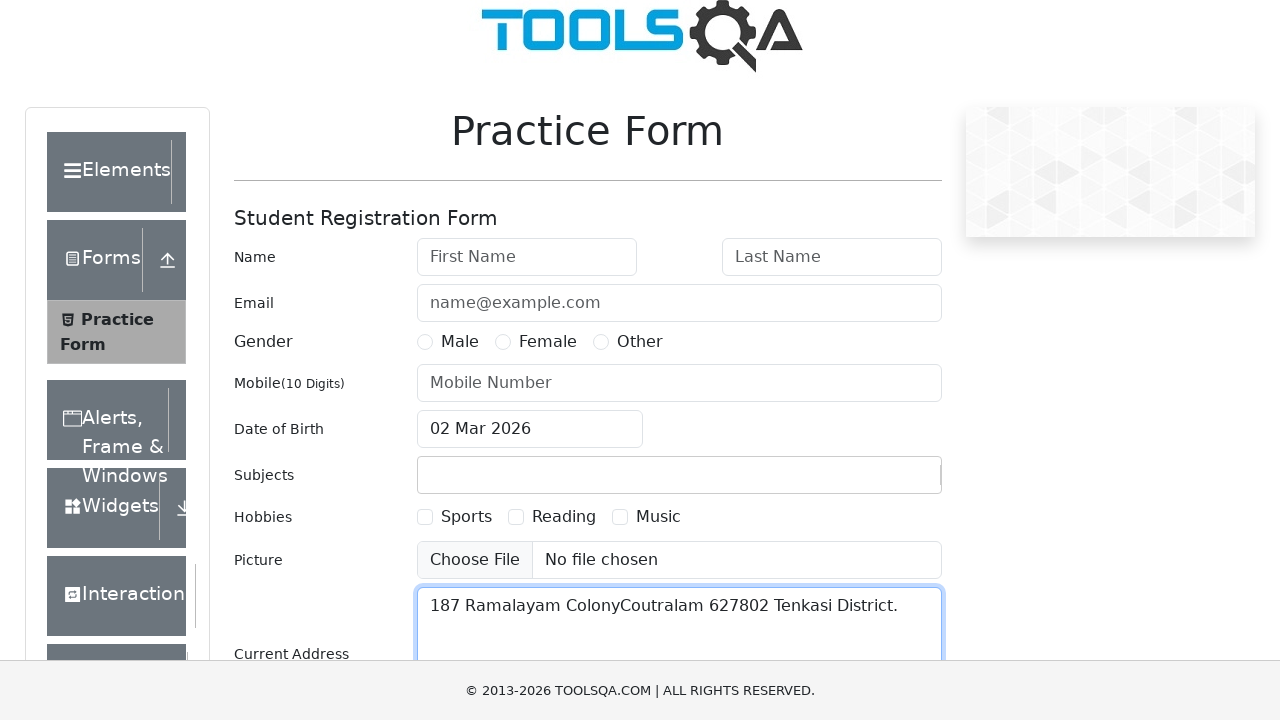